Runs the Fast.com internet speed test by waiting for the automatic download test to complete and then clicking to show upload speed details.

Starting URL: https://fast.com/

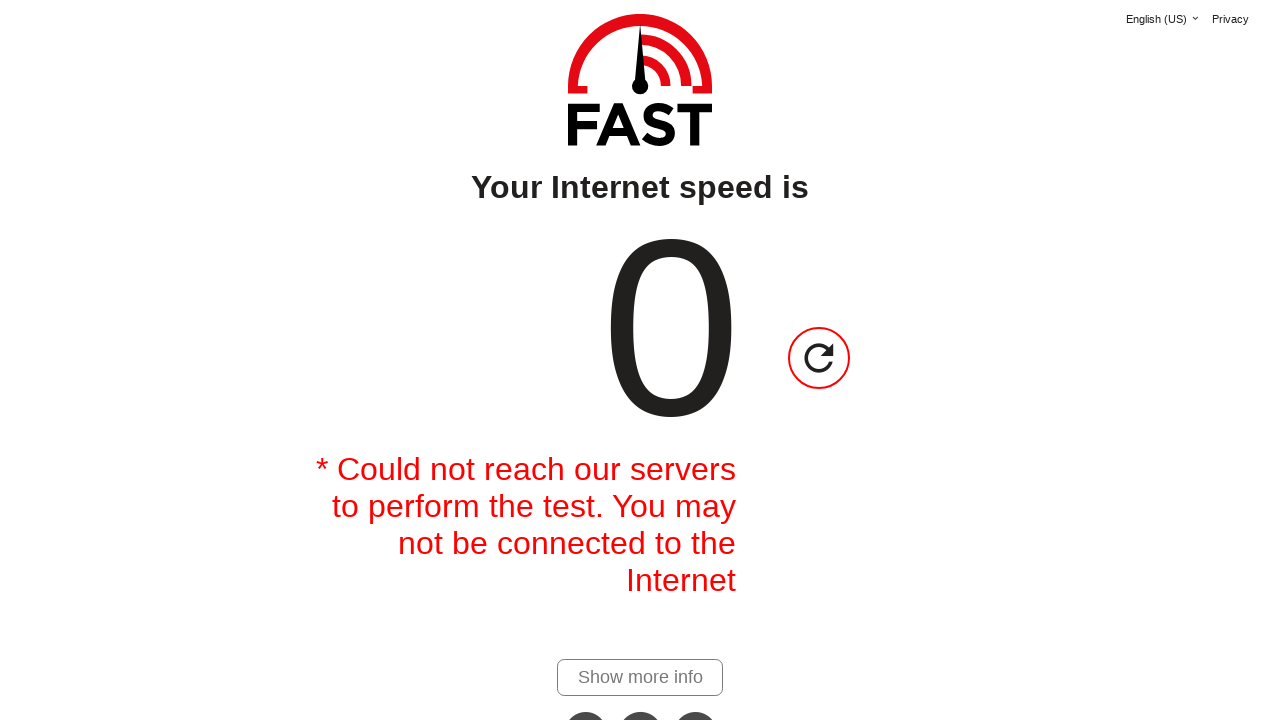

Waited 10 seconds for download speed test to complete
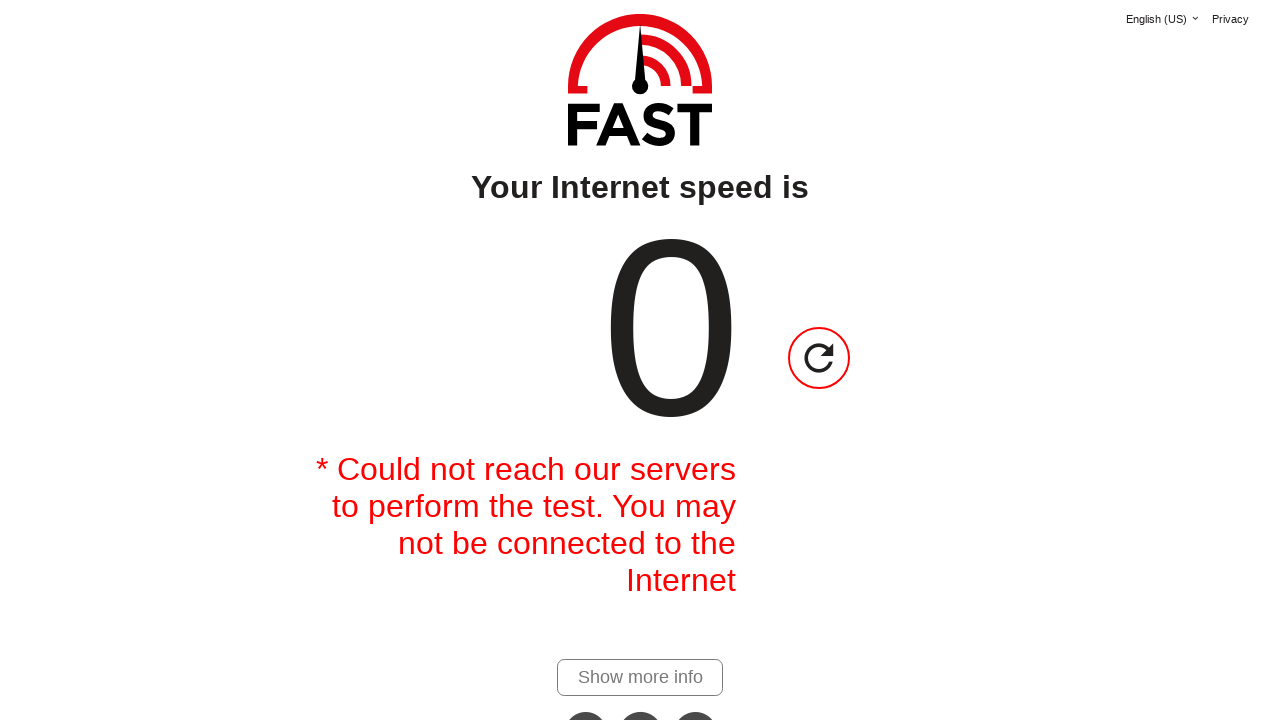

Download speed value selector appeared
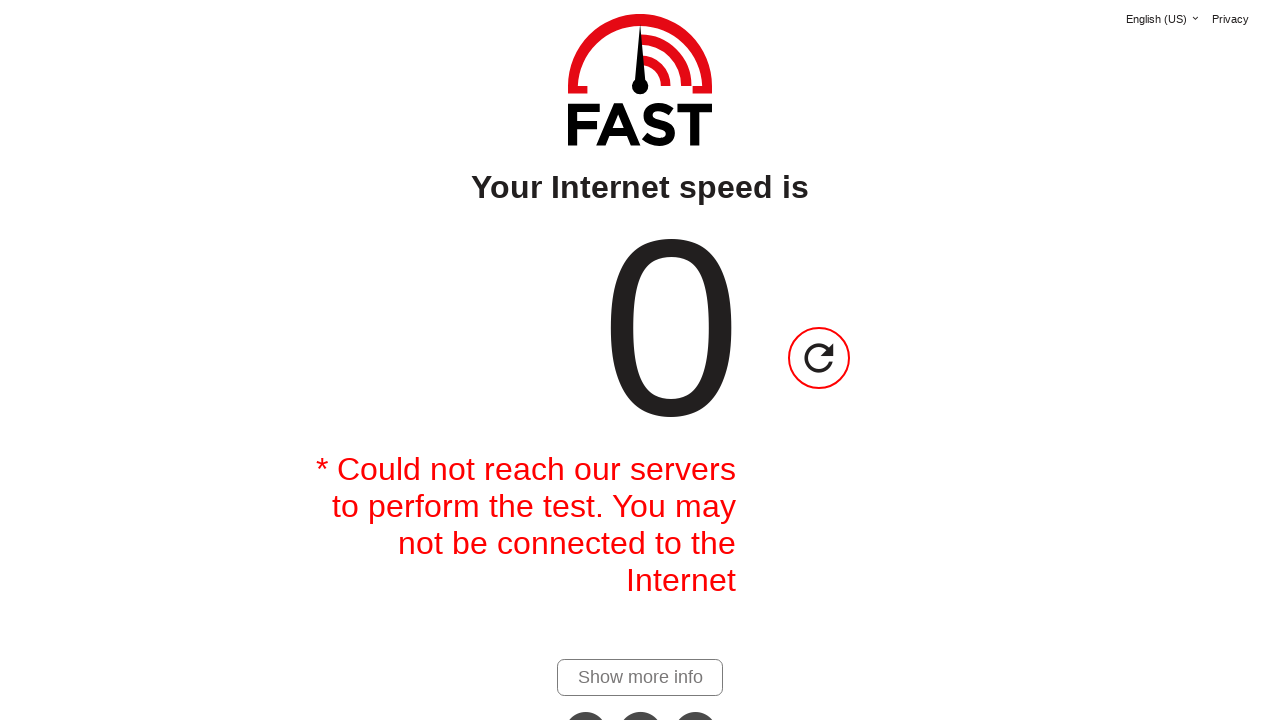

Clicked link to show more details including upload speed at (640, 677) on #show-more-details-link
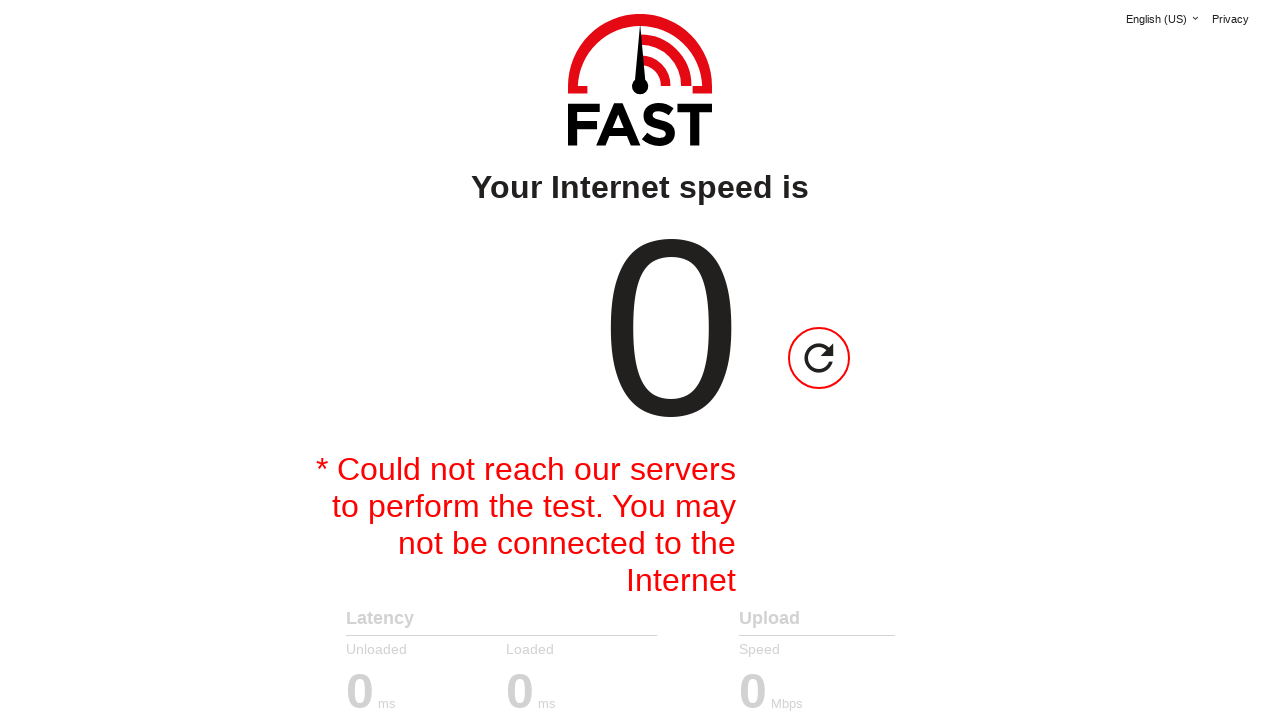

Waited 8 seconds for upload speed calculation to complete
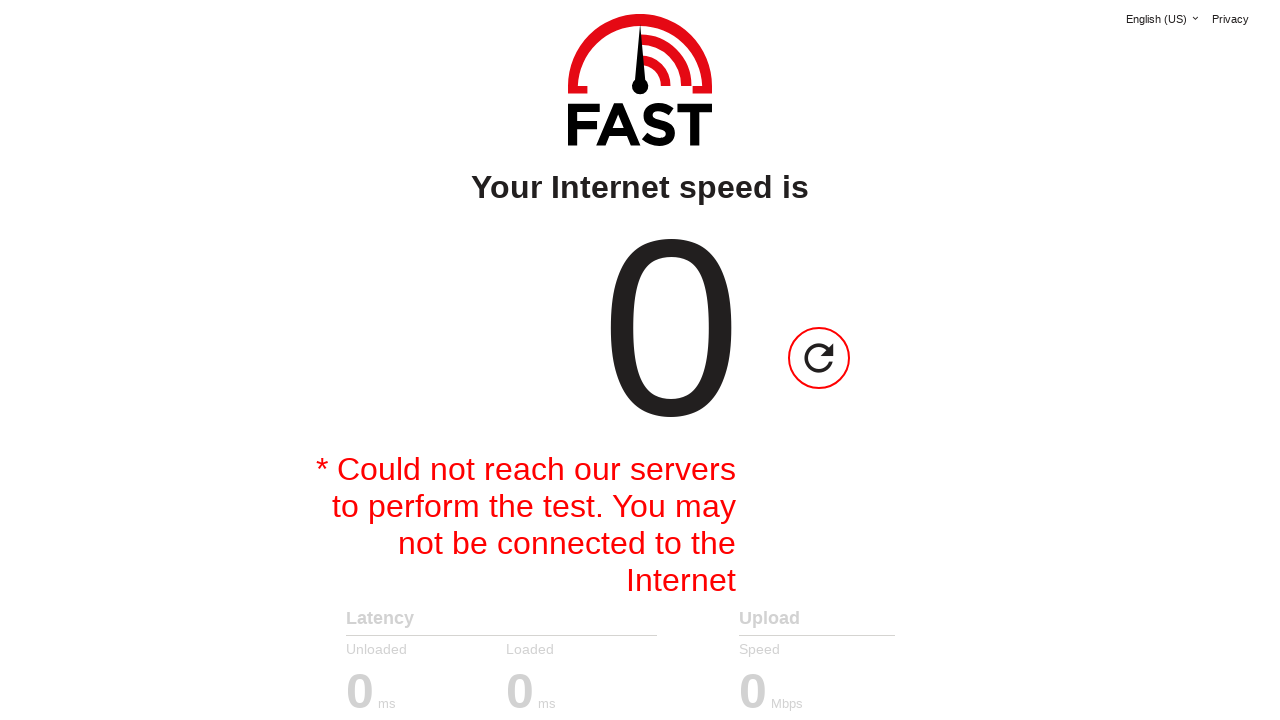

Upload speed value selector appeared
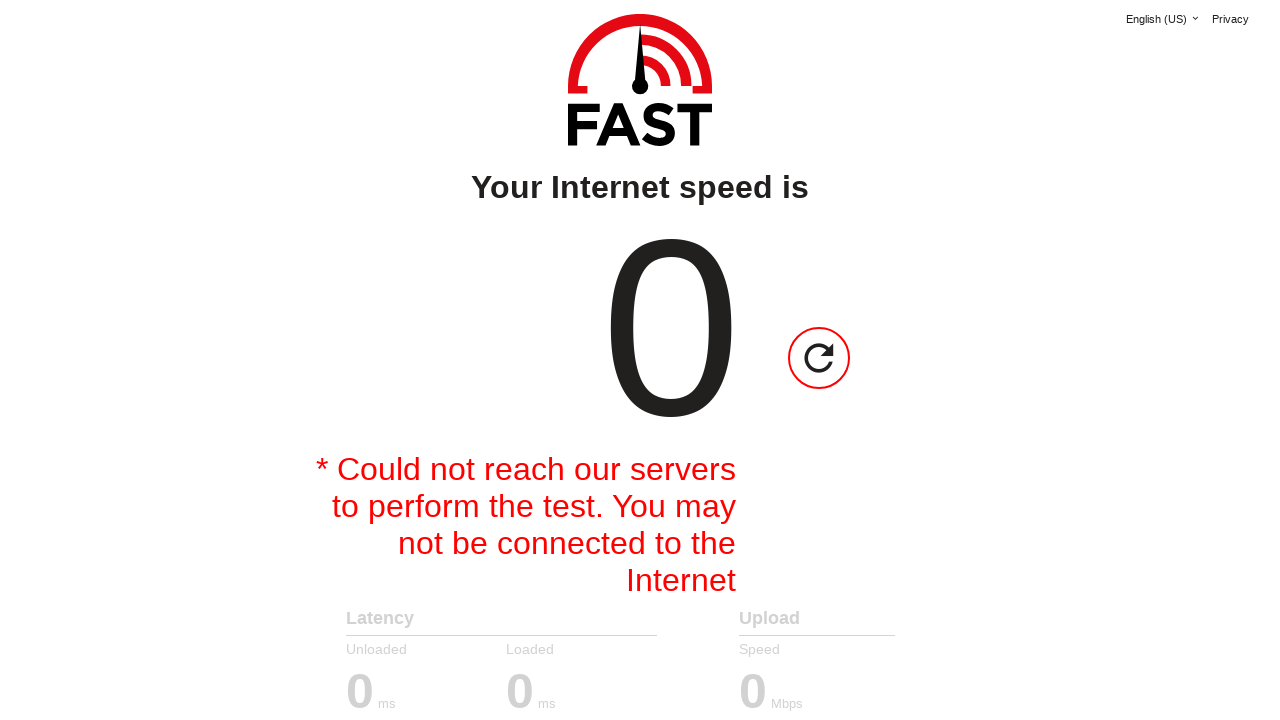

Waited 7 seconds for final results to display
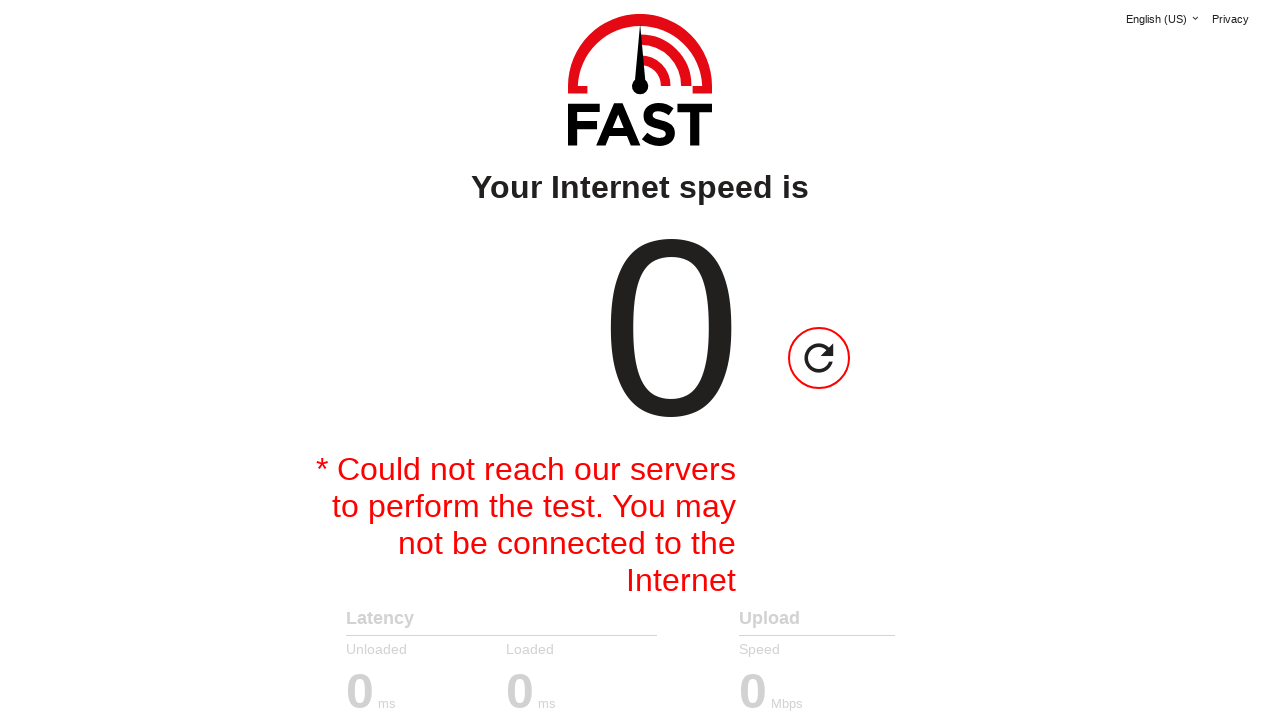

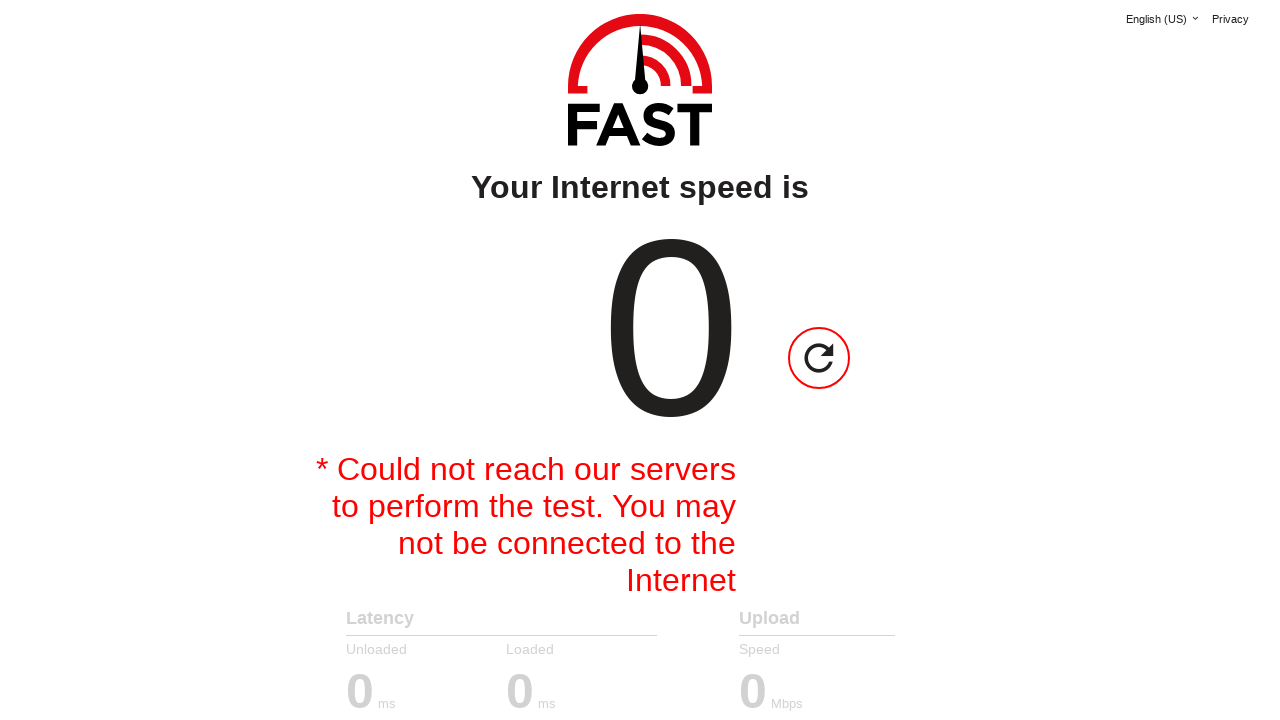